Tests drag and drop functionality by dragging an element from source to destination within an iframe on the jQuery UI demo page

Starting URL: https://jqueryui.com/droppable/

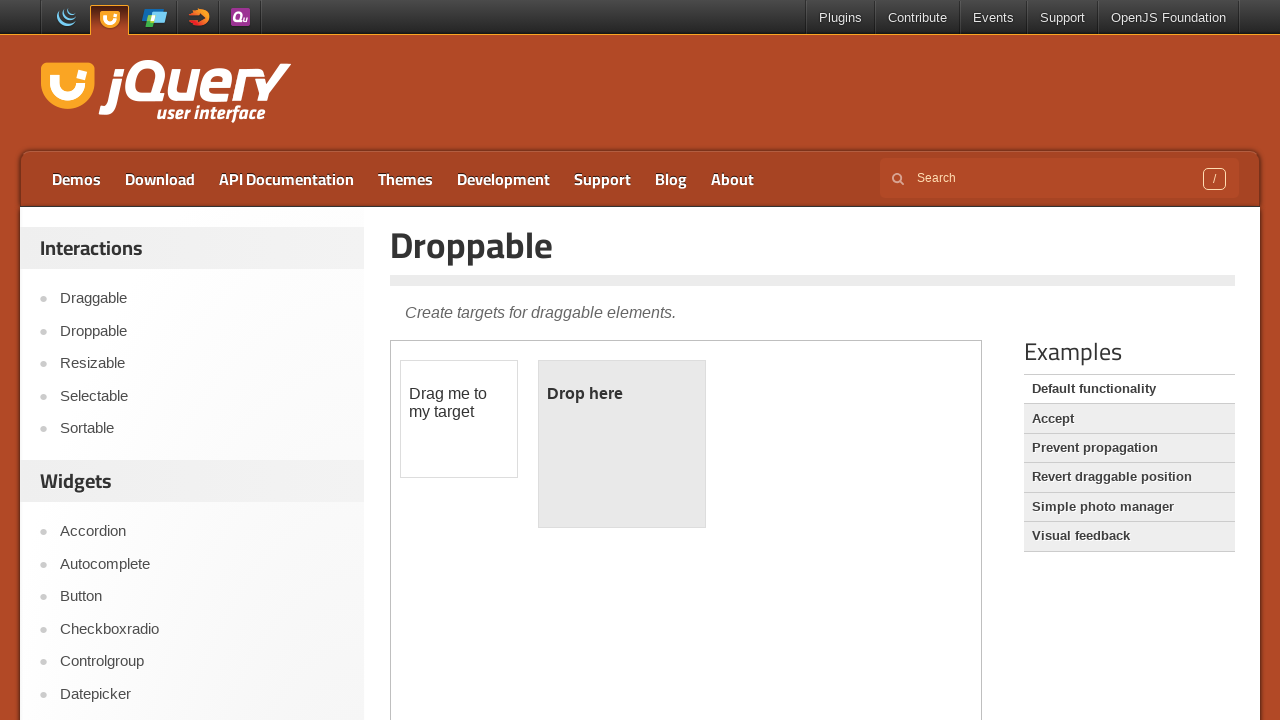

Located the demo iframe containing drag and drop functionality
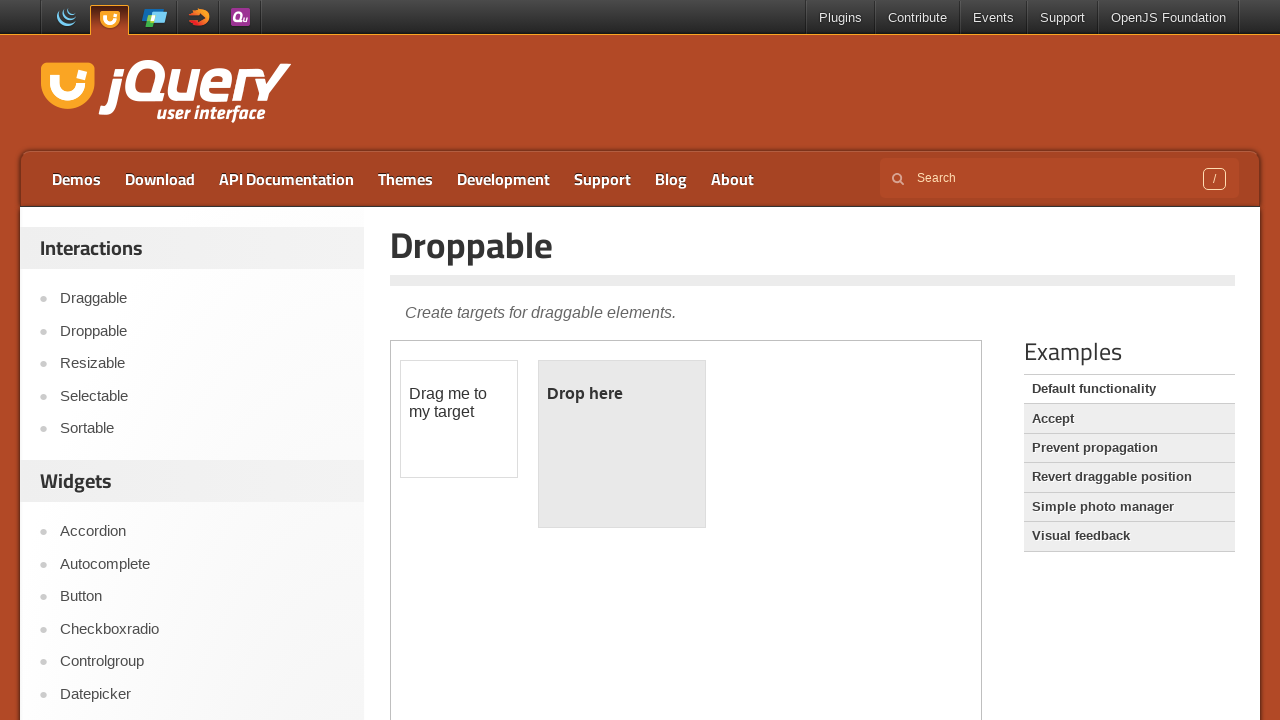

Located the draggable source element
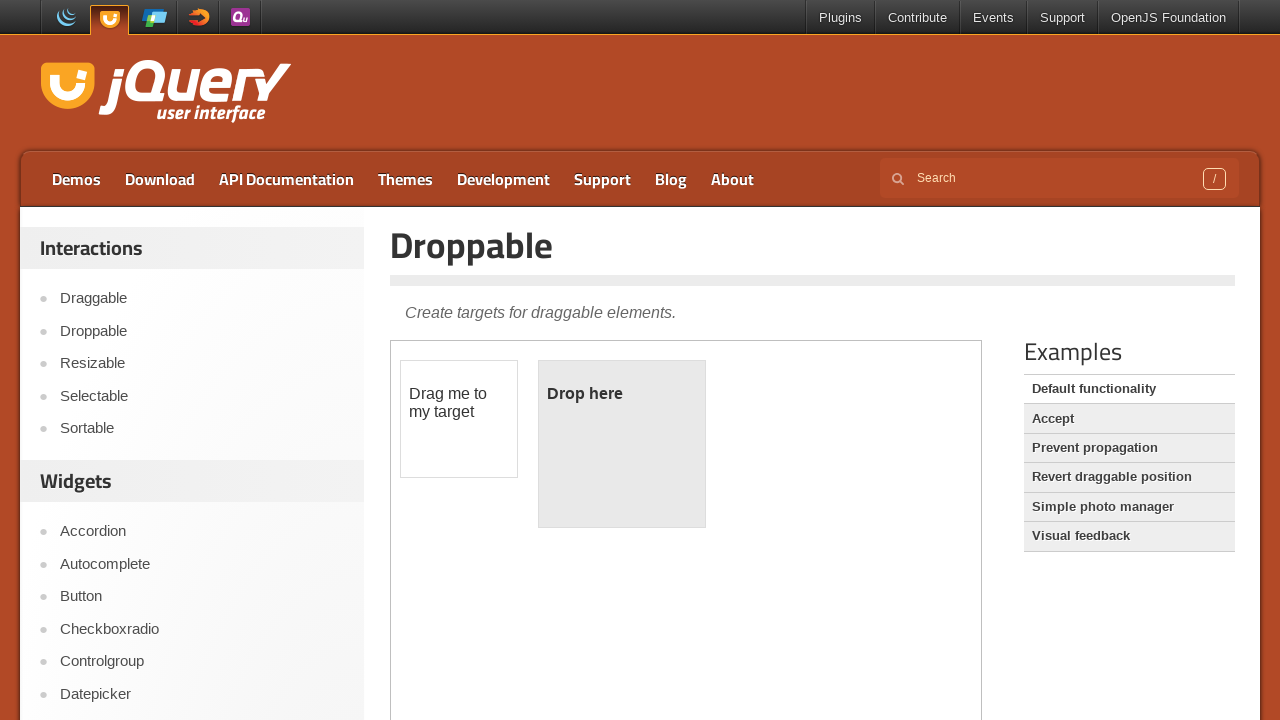

Located the drop target destination element
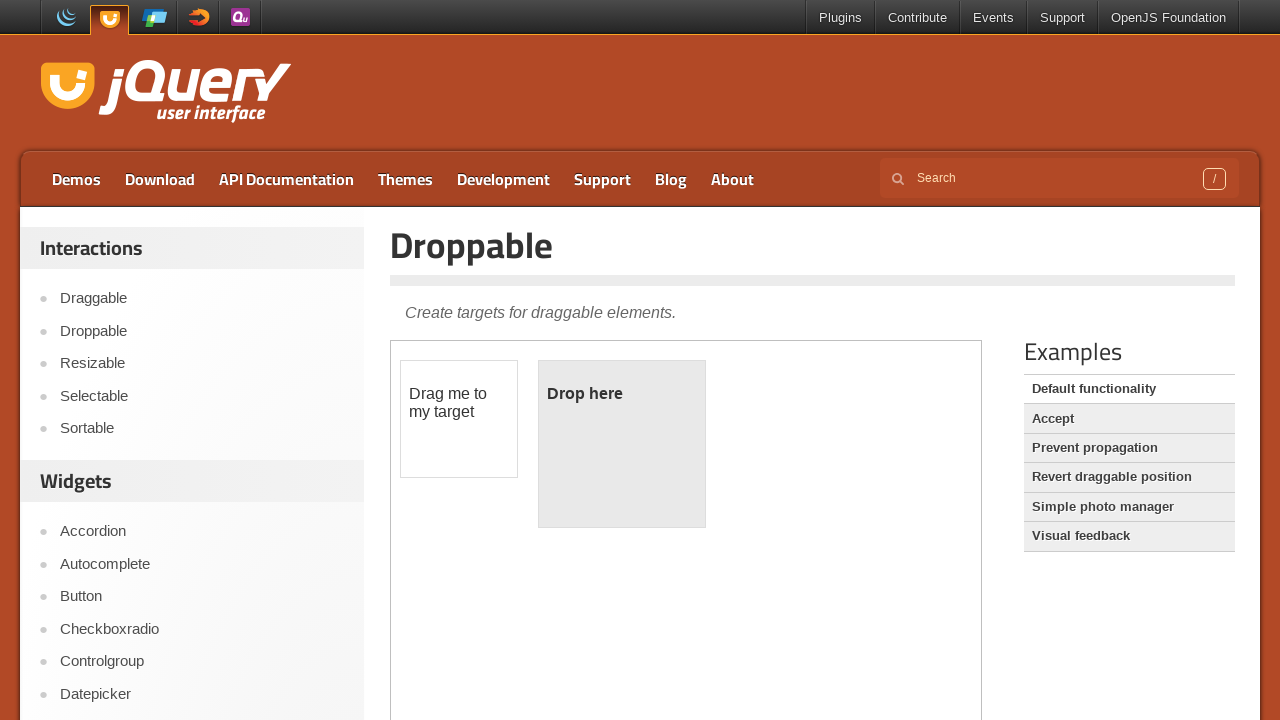

Dragged source element to destination - drag and drop completed at (622, 444)
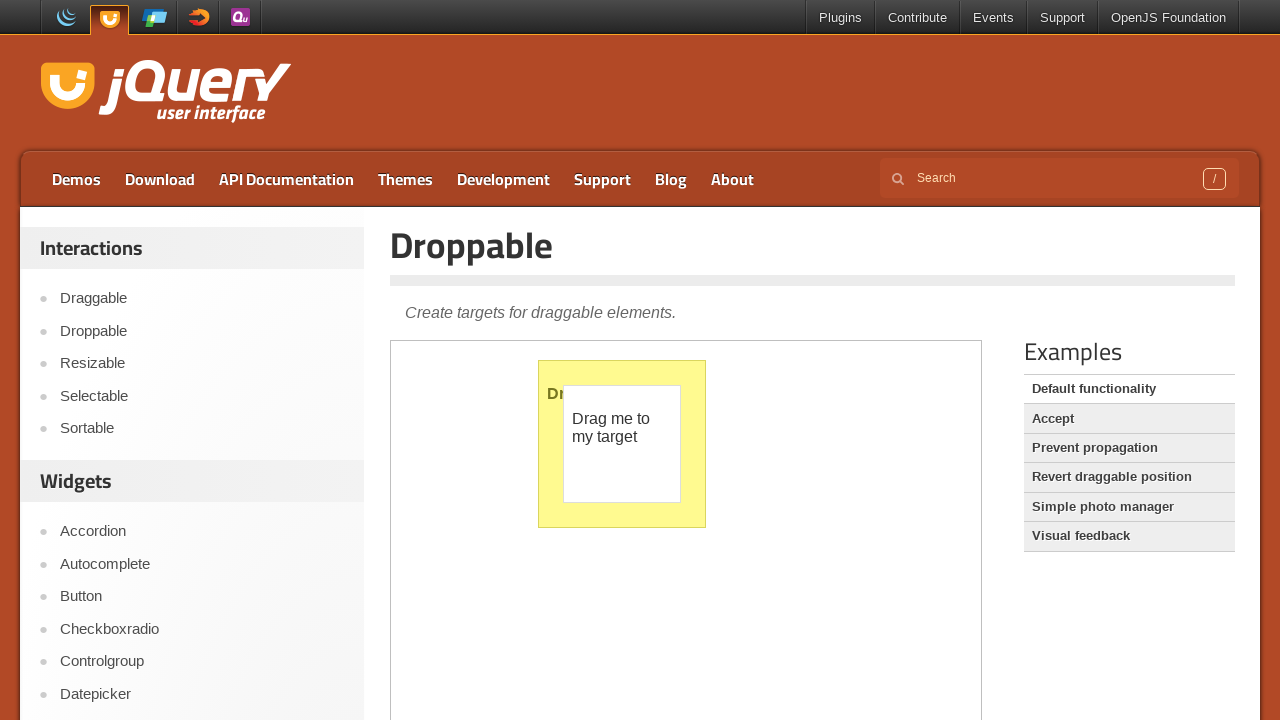

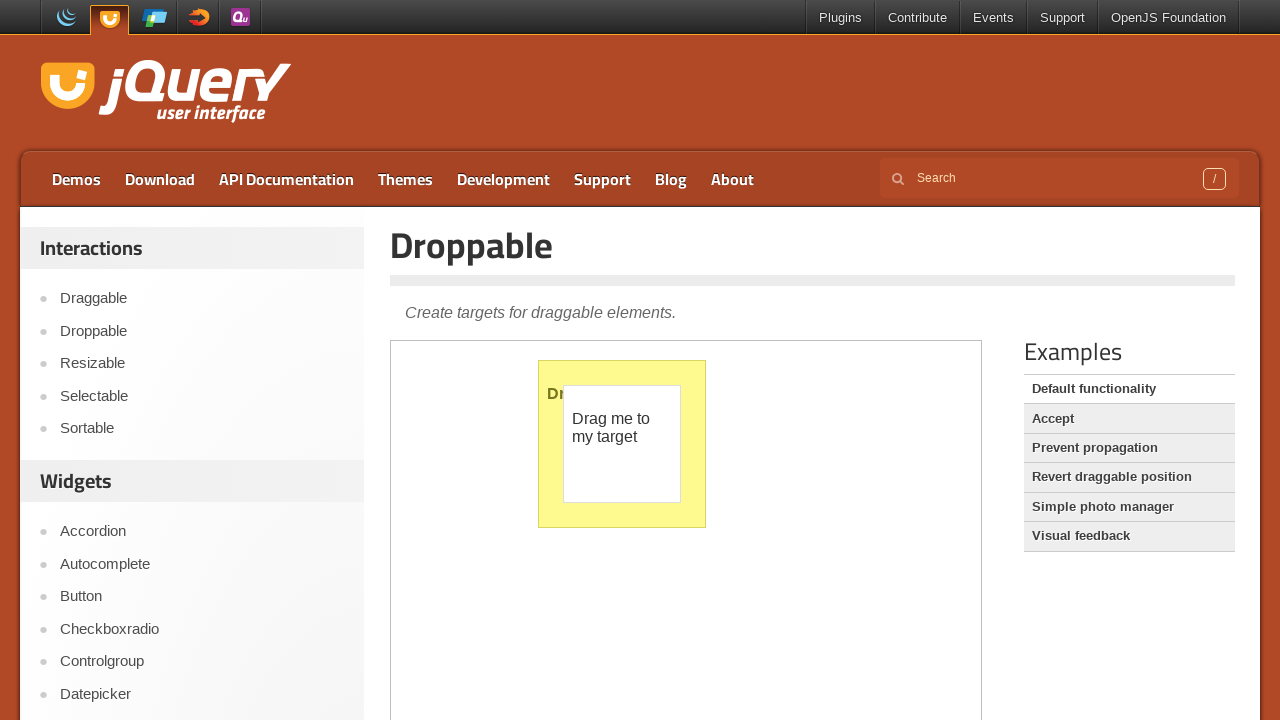